Tests the Add/Remove Elements functionality by adding two elements, verifying they exist, then removing them and verifying they're gone

Starting URL: https://the-internet.herokuapp.com/

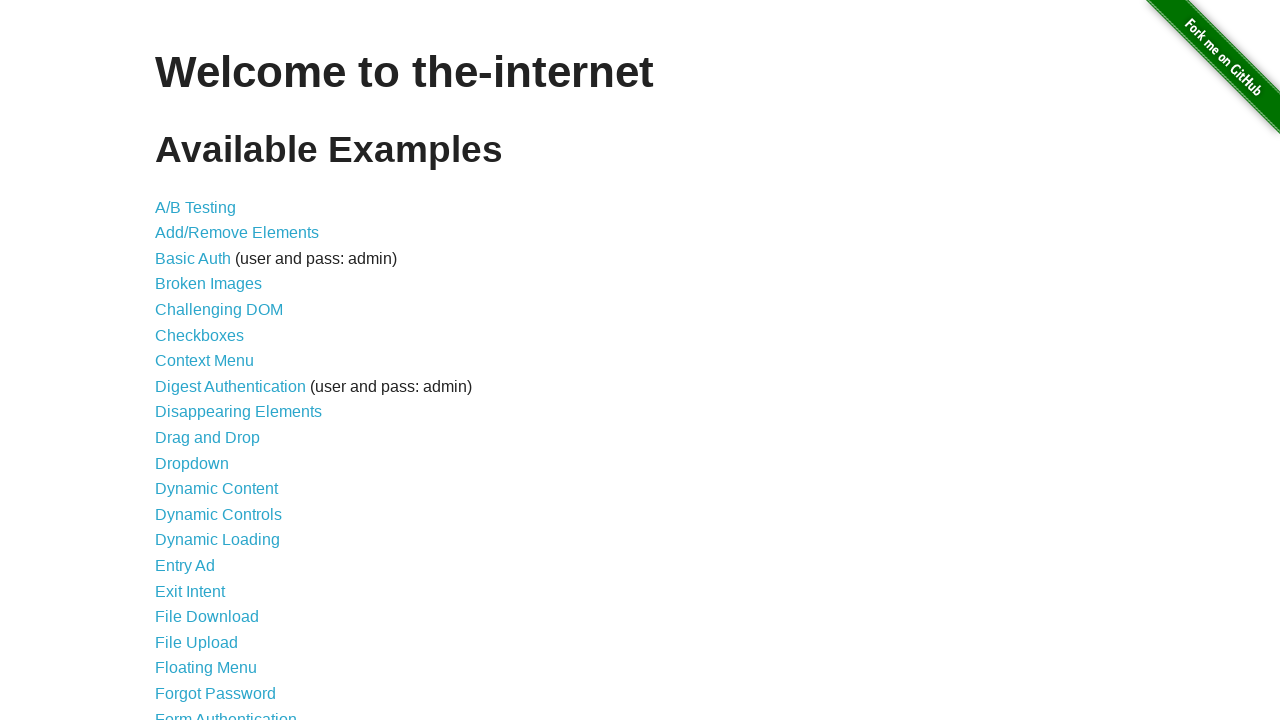

Clicked on Add/Remove Elements link at (237, 233) on a:has-text('Add/Remove Elements')
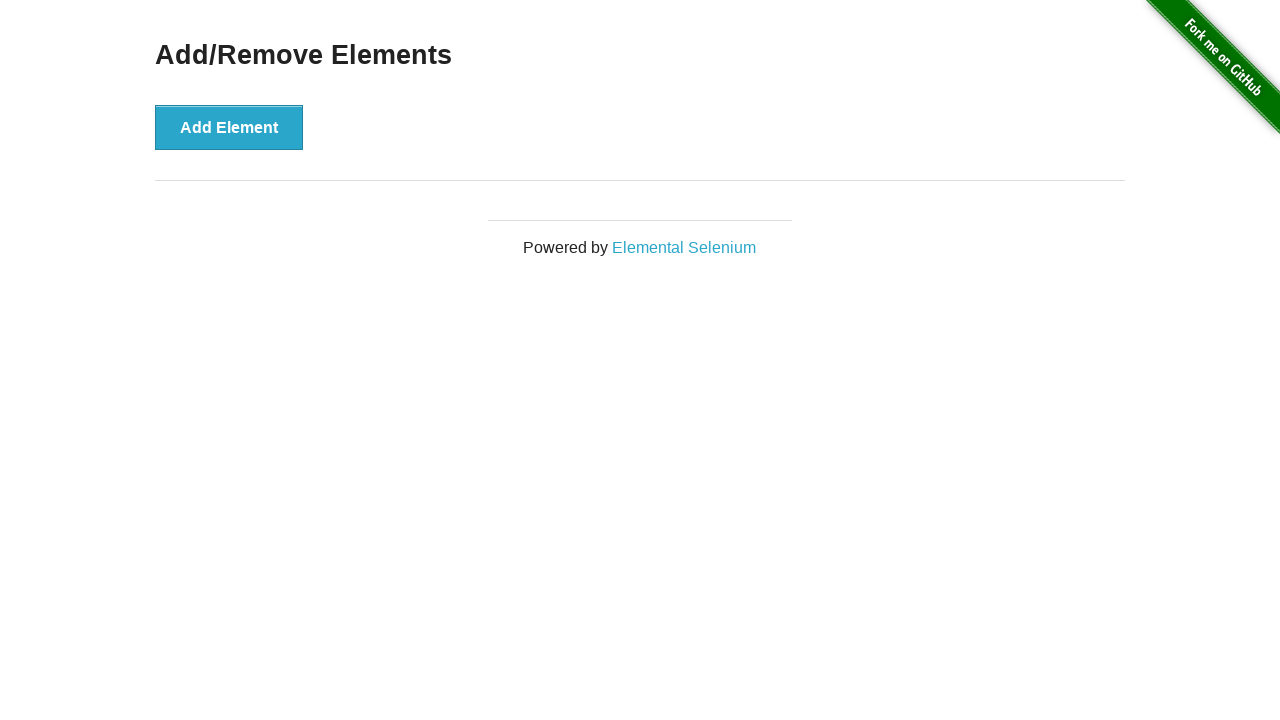

Clicked Add Element button first time at (229, 127) on button[onclick='addElement()']
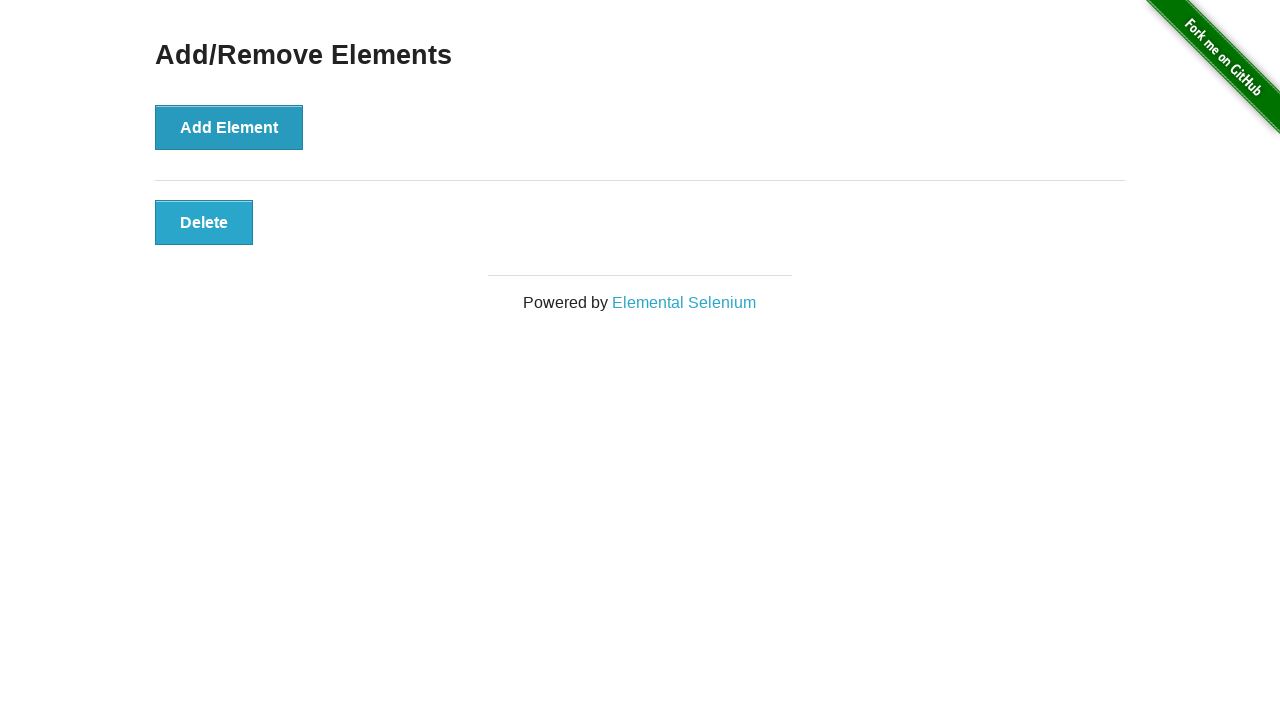

Clicked Add Element button second time at (229, 127) on button[onclick='addElement()']
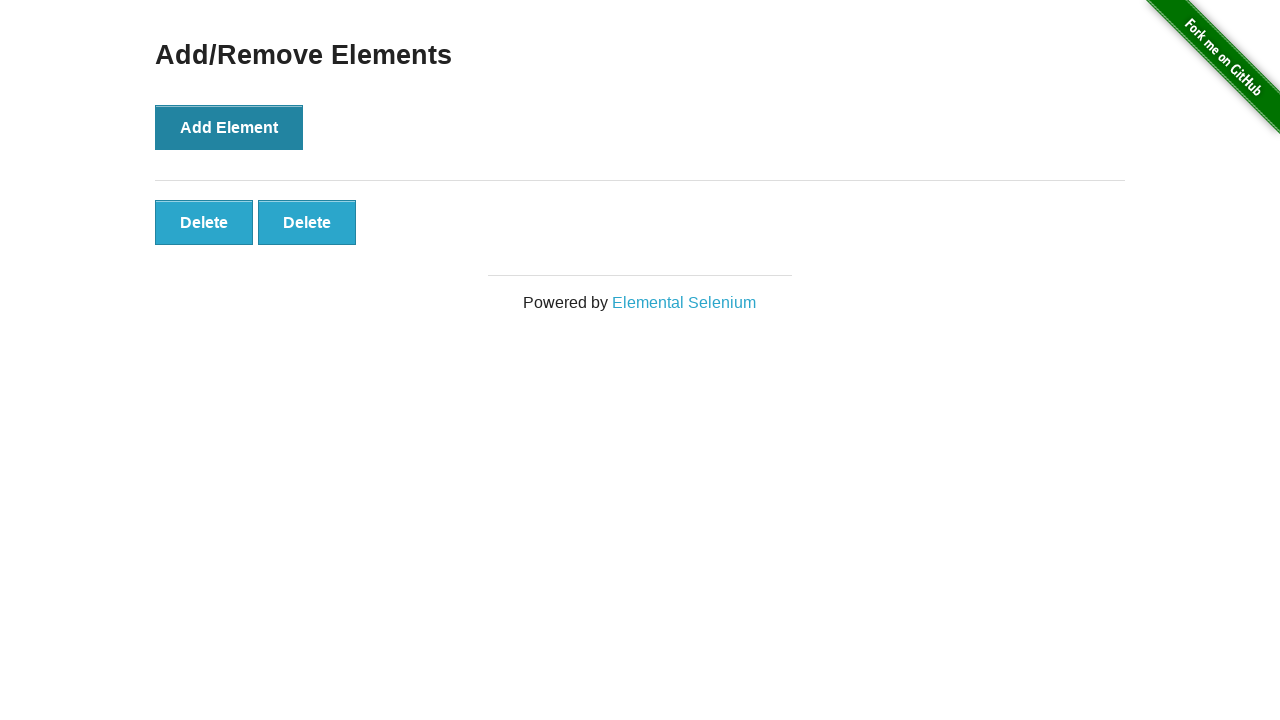

Waited for added elements to appear
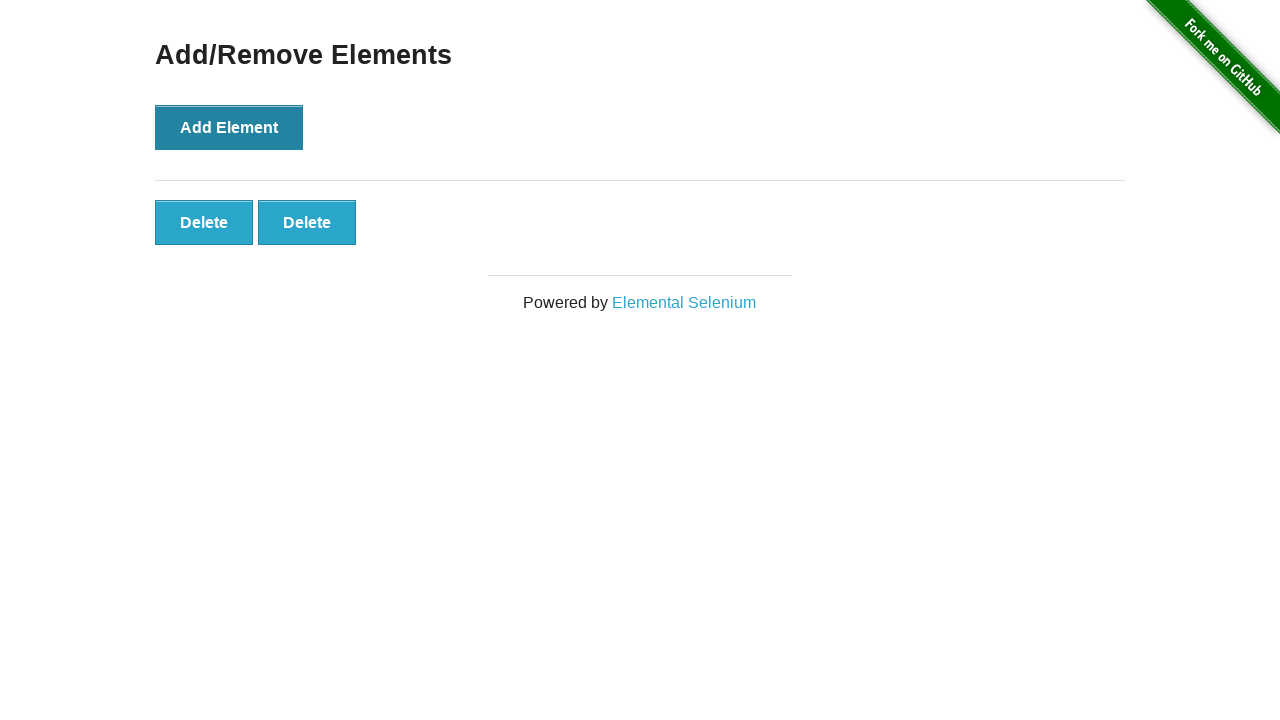

Located all added buttons
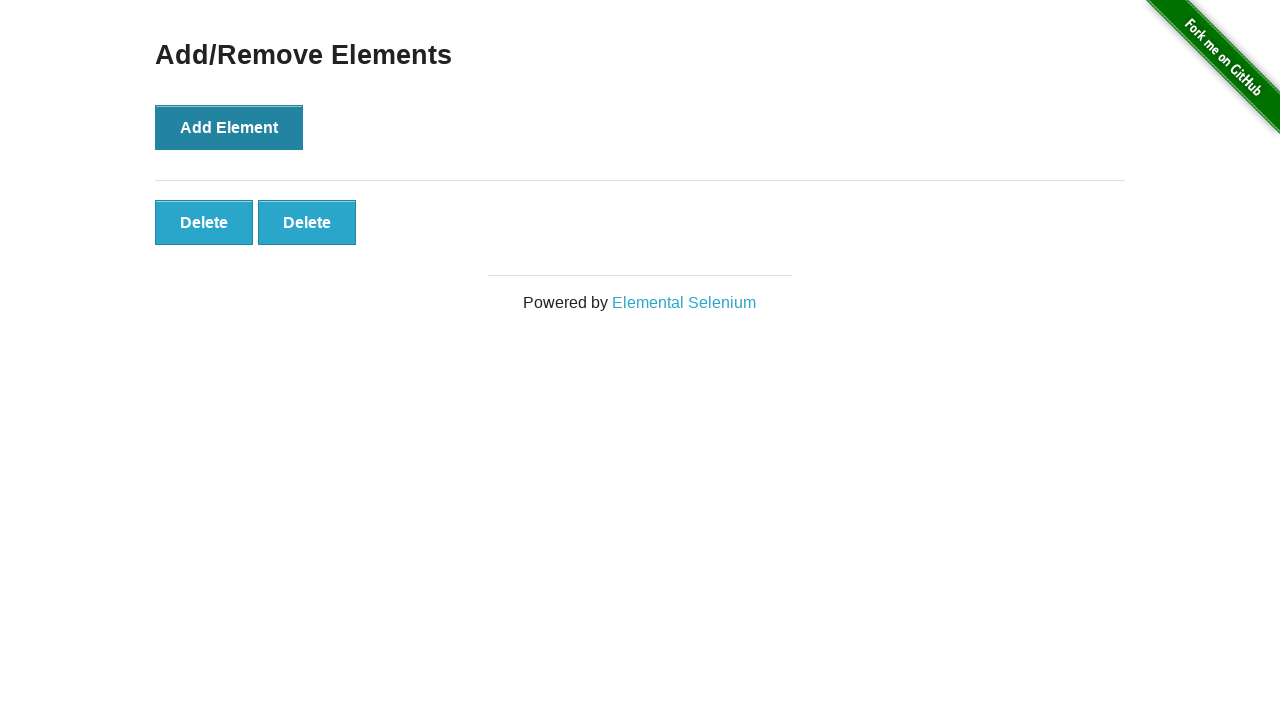

Verified exactly 2 elements were added
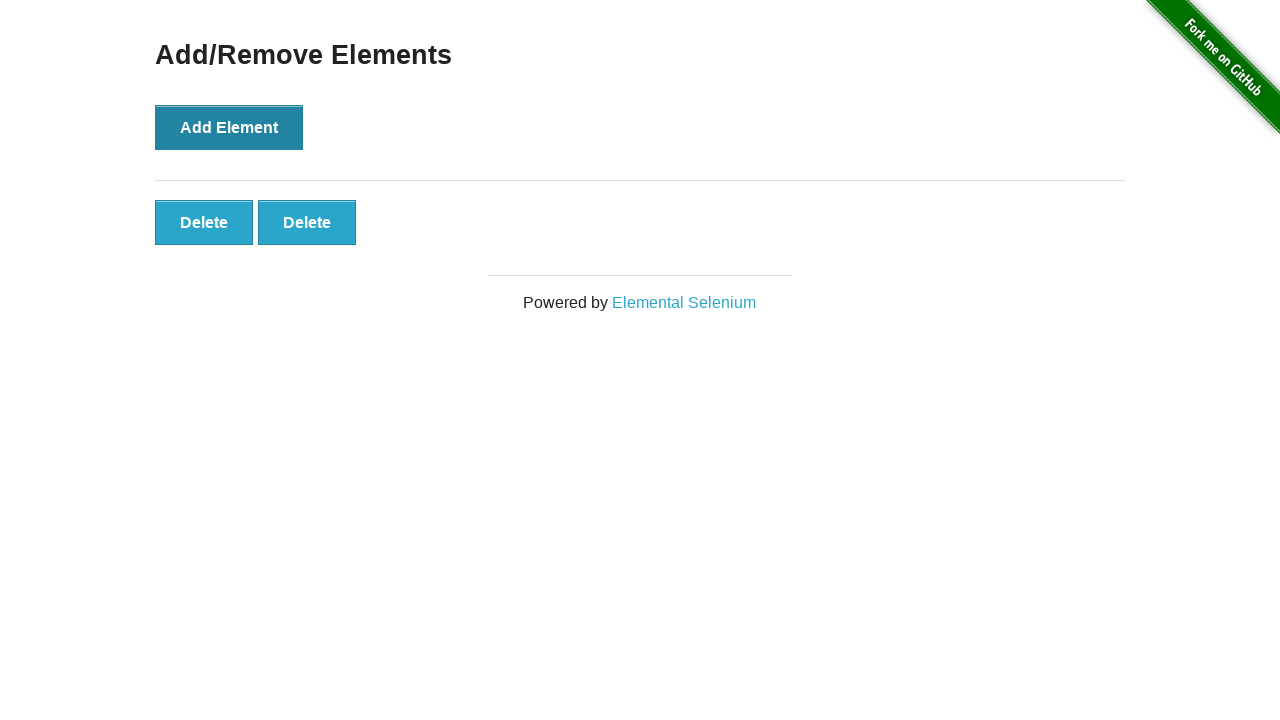

Clicked first added button to remove it at (204, 222) on button.added-manually >> nth=0
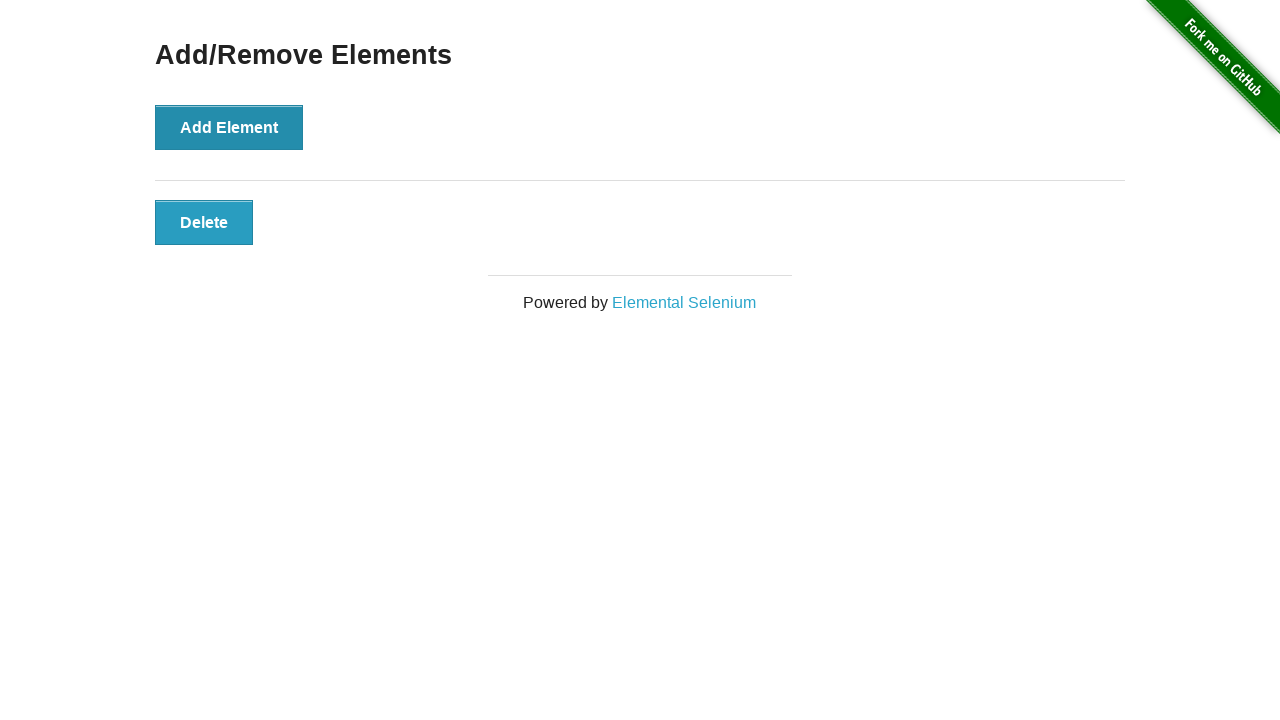

Clicked remaining added button to remove it at (204, 222) on button.added-manually >> nth=0
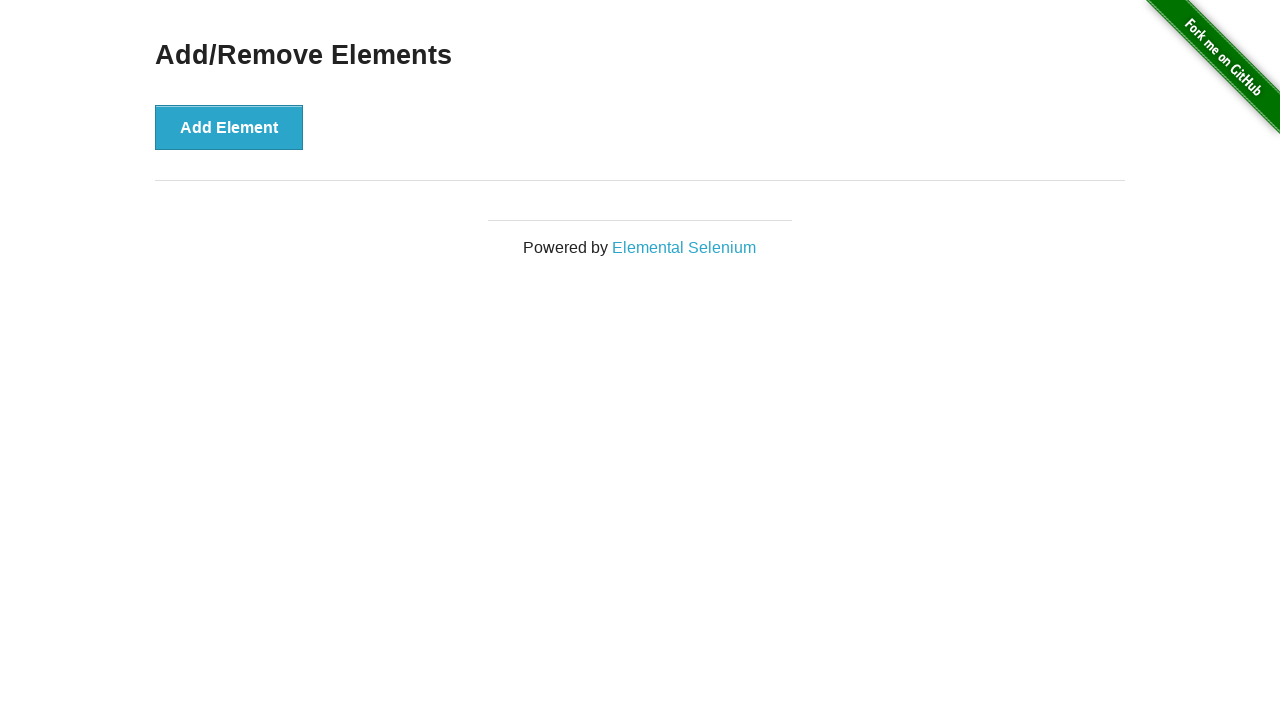

Verified all added elements have been removed
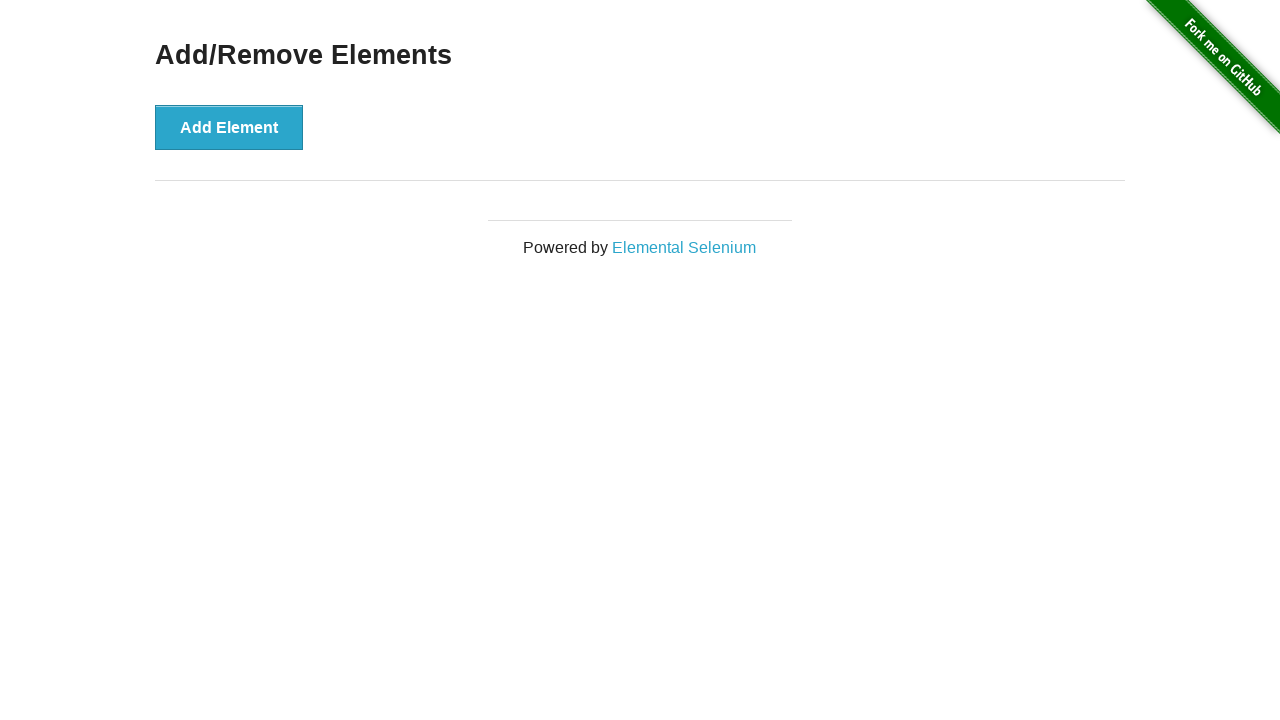

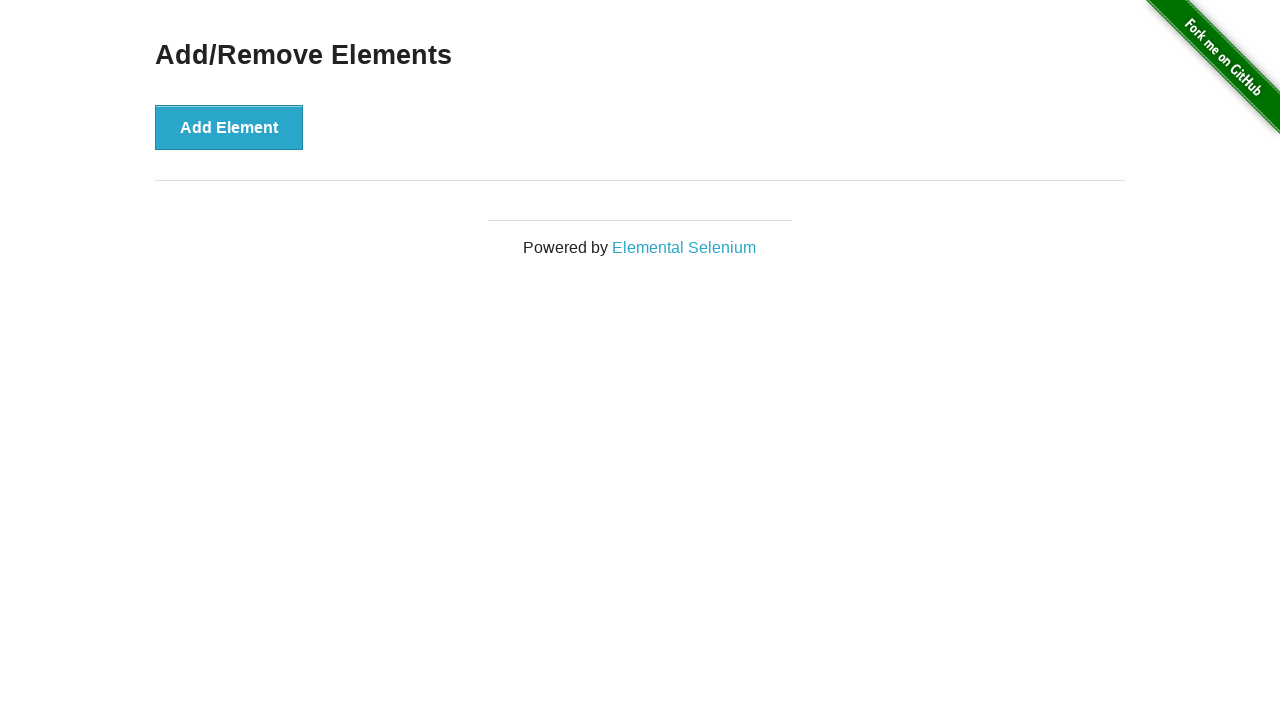